Tests dynamic checkbox controls by clicking remove button to remove checkbox, then clicking add button to restore it

Starting URL: https://the-internet.herokuapp.com/dynamic_controls

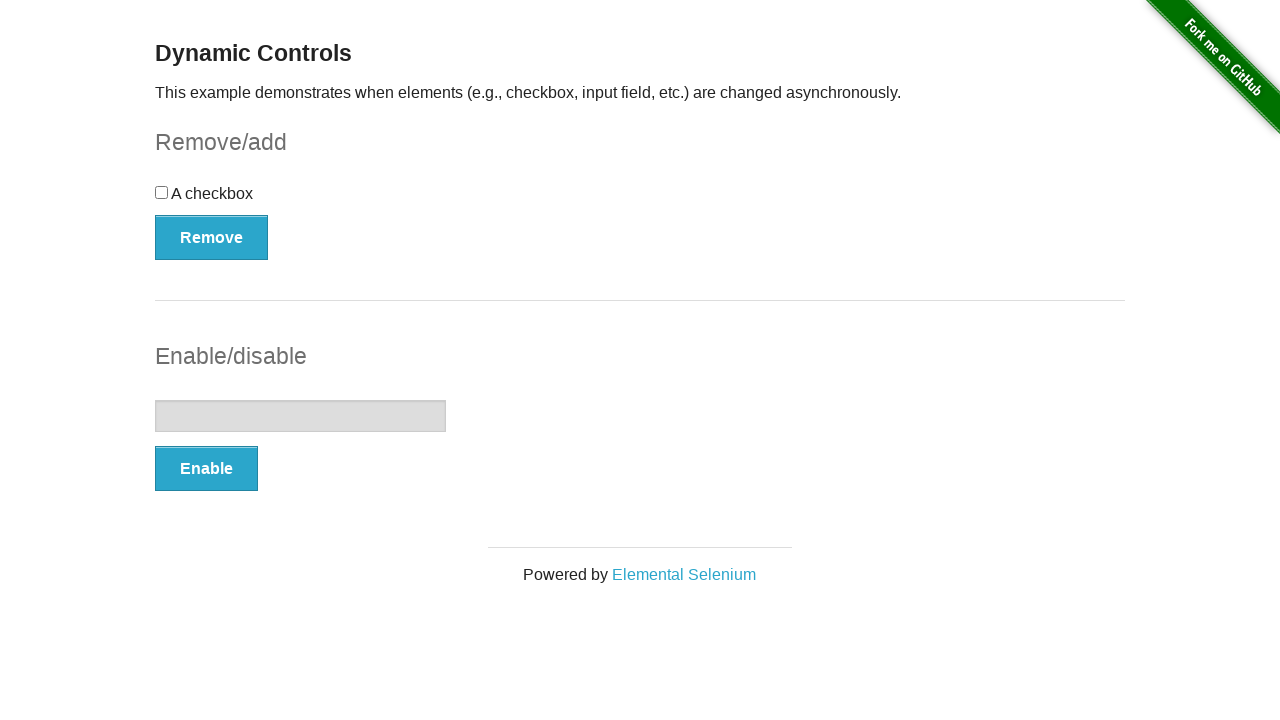

Clicked remove button to remove the checkbox at (212, 237) on button:has-text('Remove')
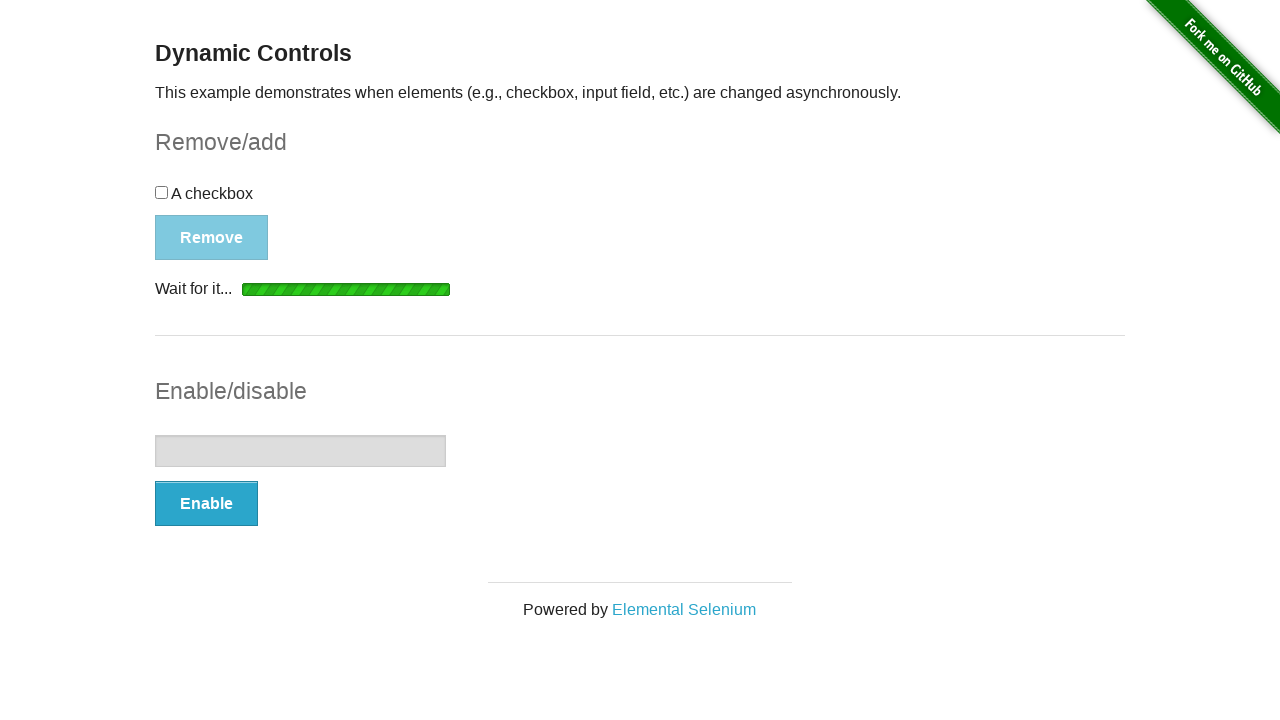

Waited for add button to appear after checkbox was removed
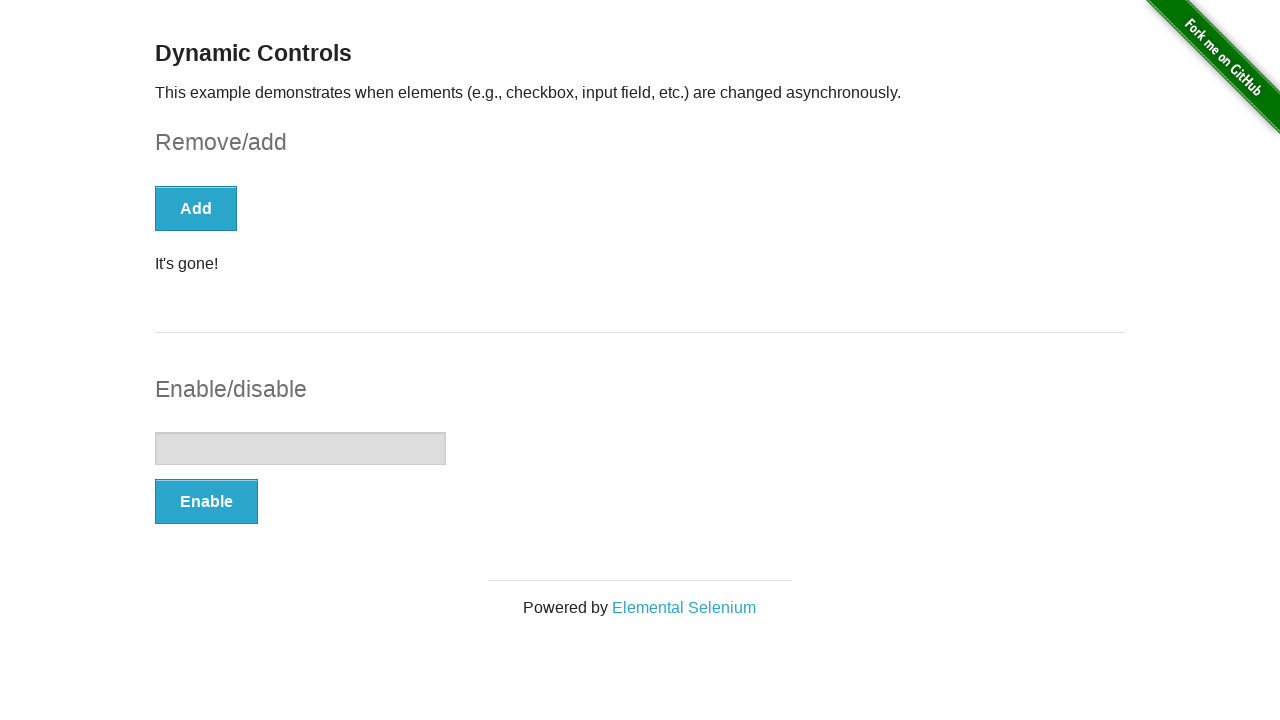

Clicked add button to restore the checkbox at (196, 208) on button:has-text('Add')
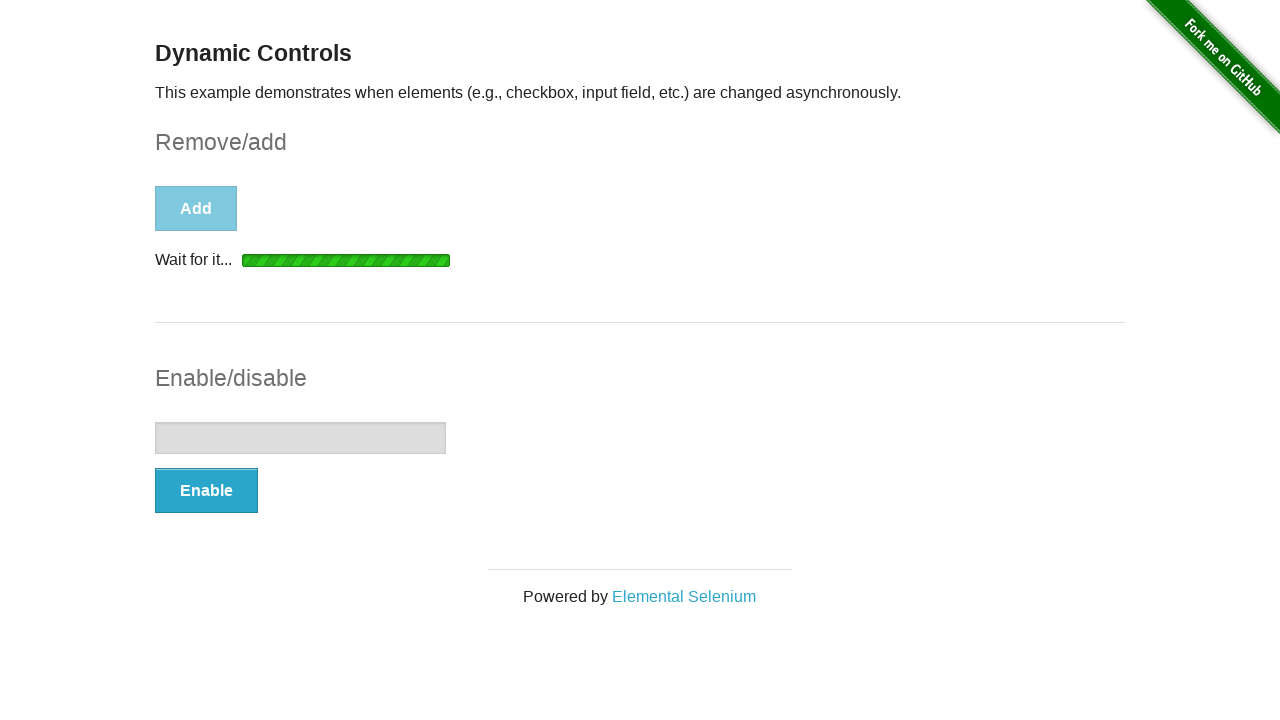

Waited for checkbox to reappear after clicking add button
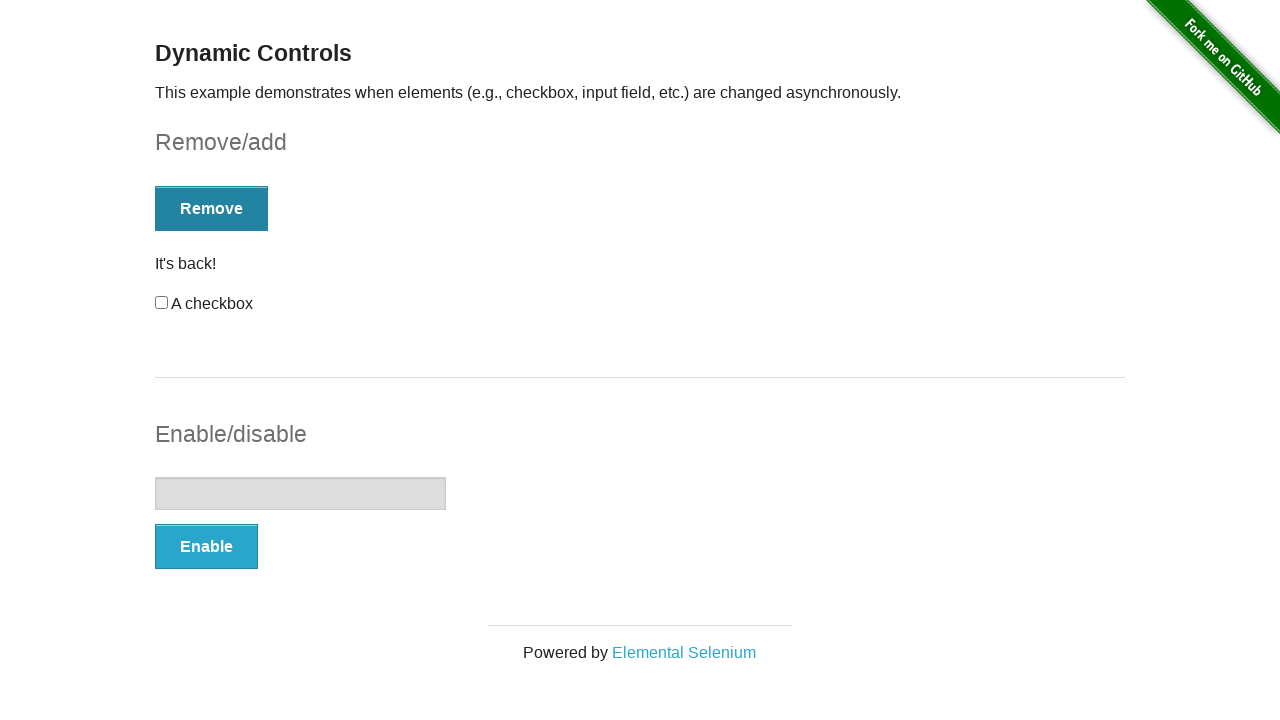

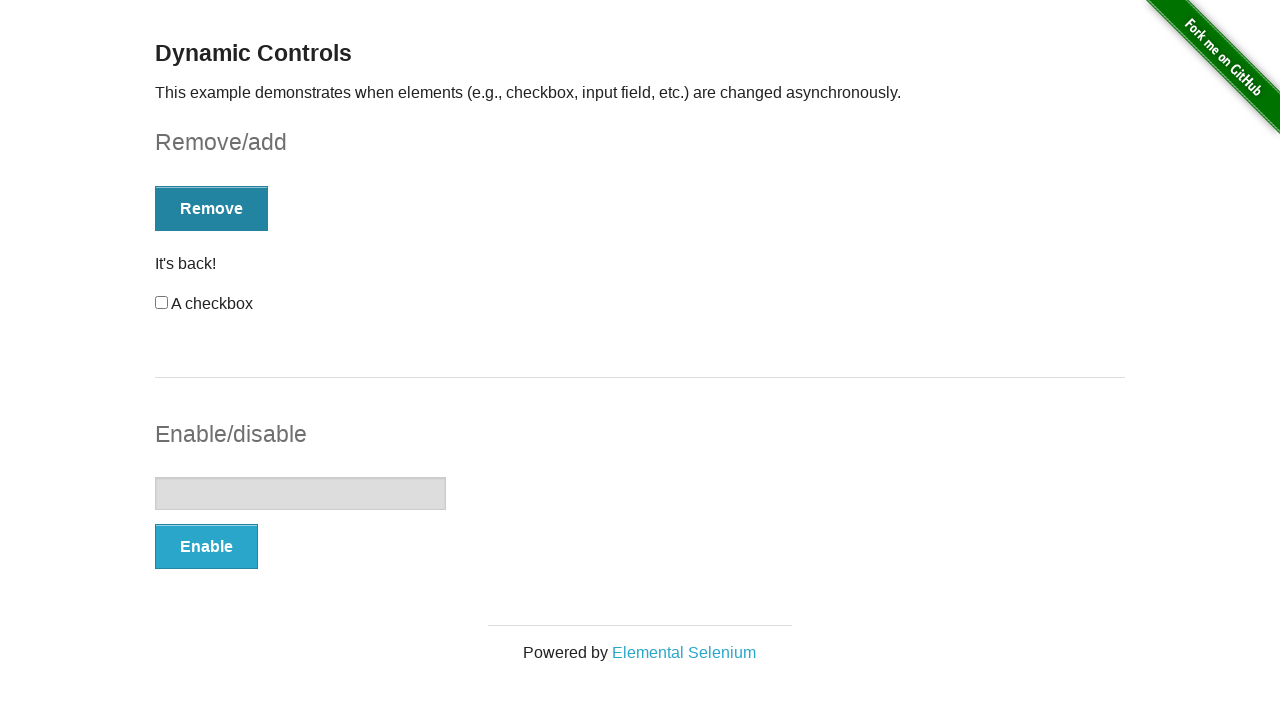